Navigates to CoinMarketCap and verifies that cryptocurrency data table is displayed with name and price information

Starting URL: https://coinmarketcap.com/

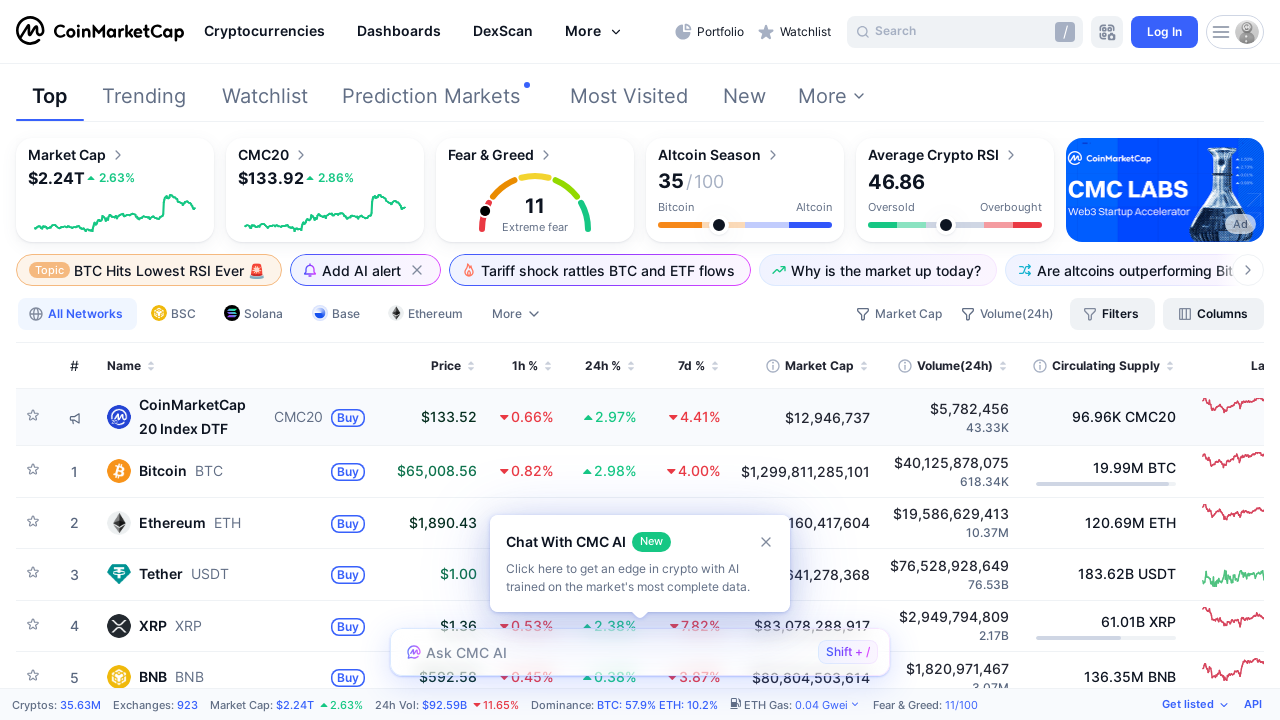

Waited for cryptocurrency table to load
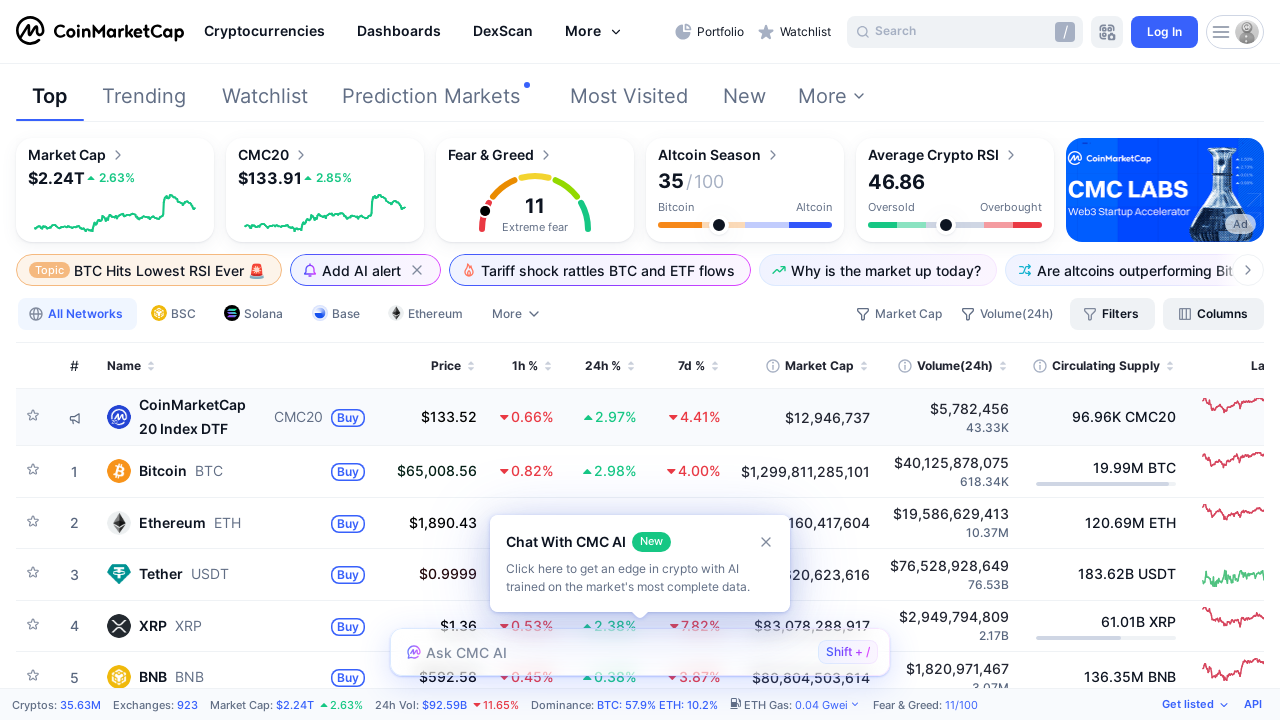

Retrieved all cryptocurrency rows from table
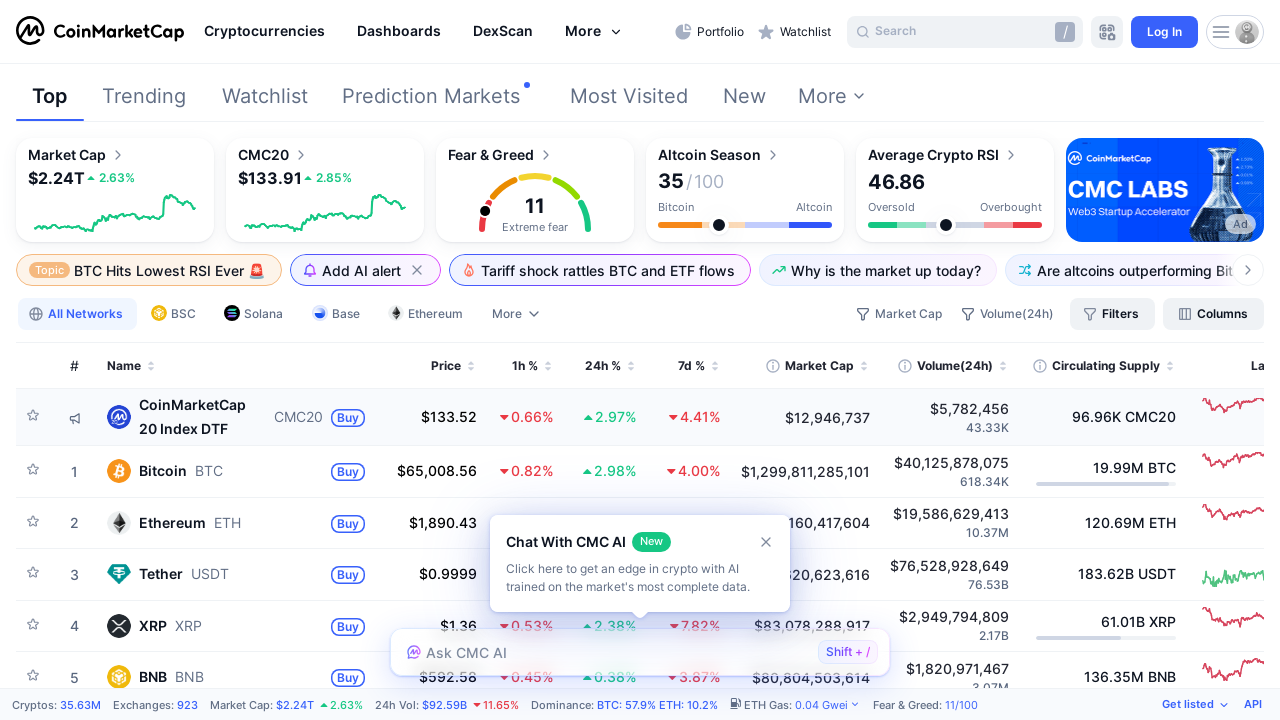

Could not verify elements in row 1, skipping
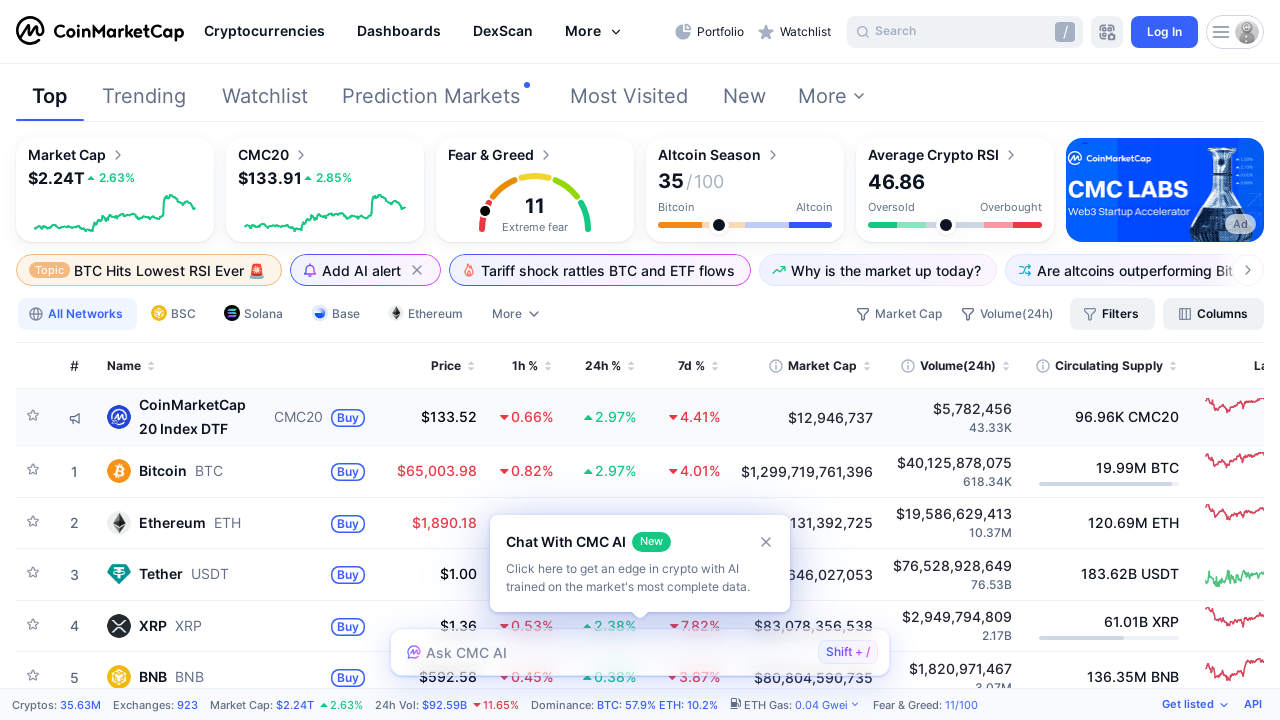

Could not verify elements in row 2, skipping
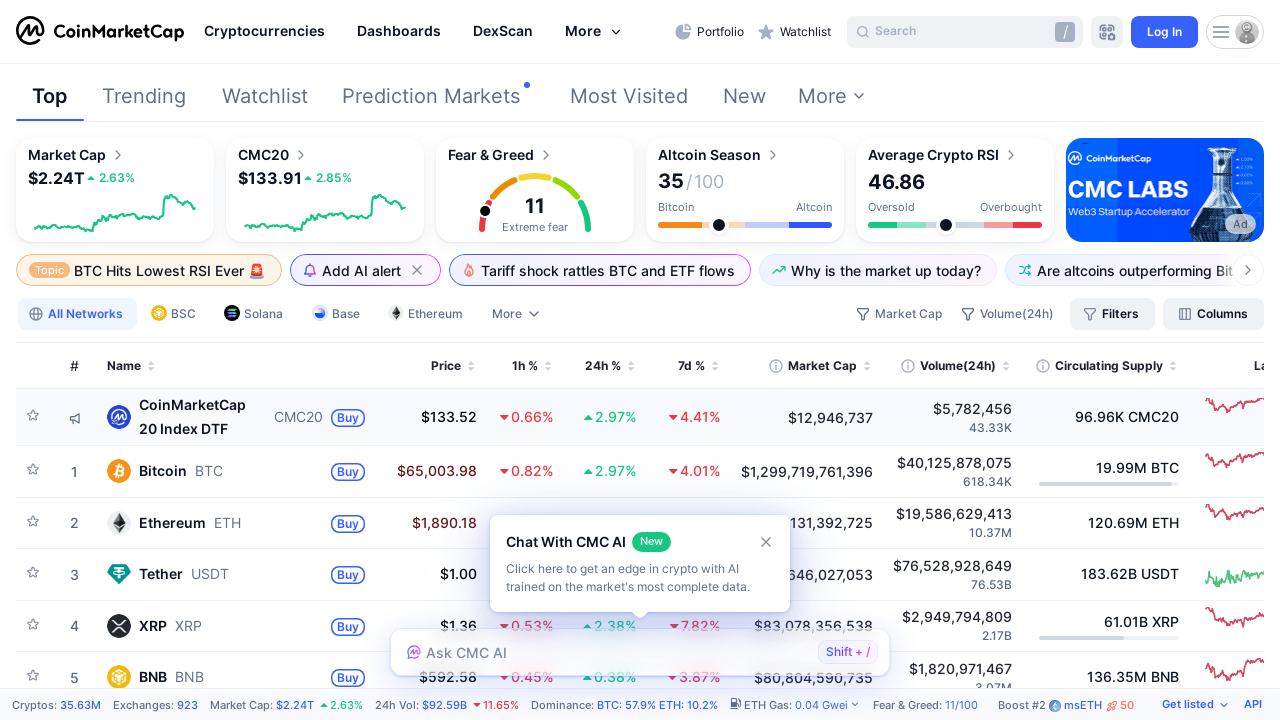

Could not verify elements in row 3, skipping
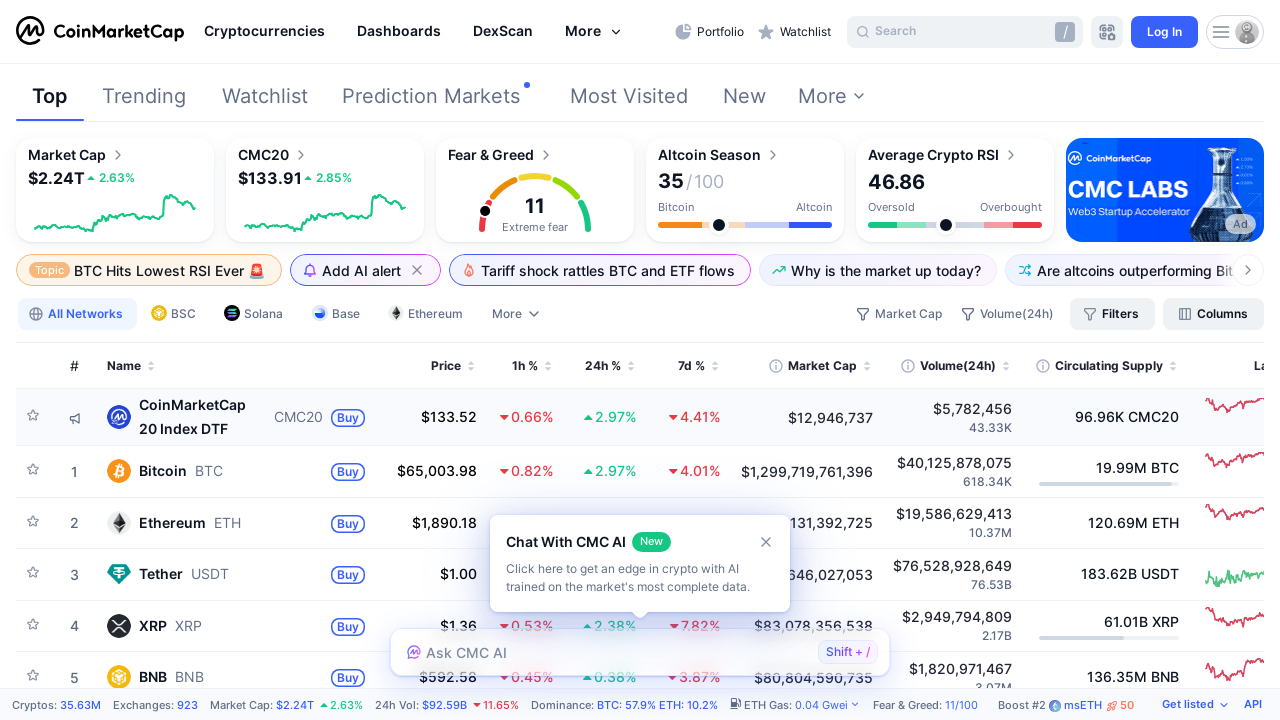

Could not verify elements in row 4, skipping
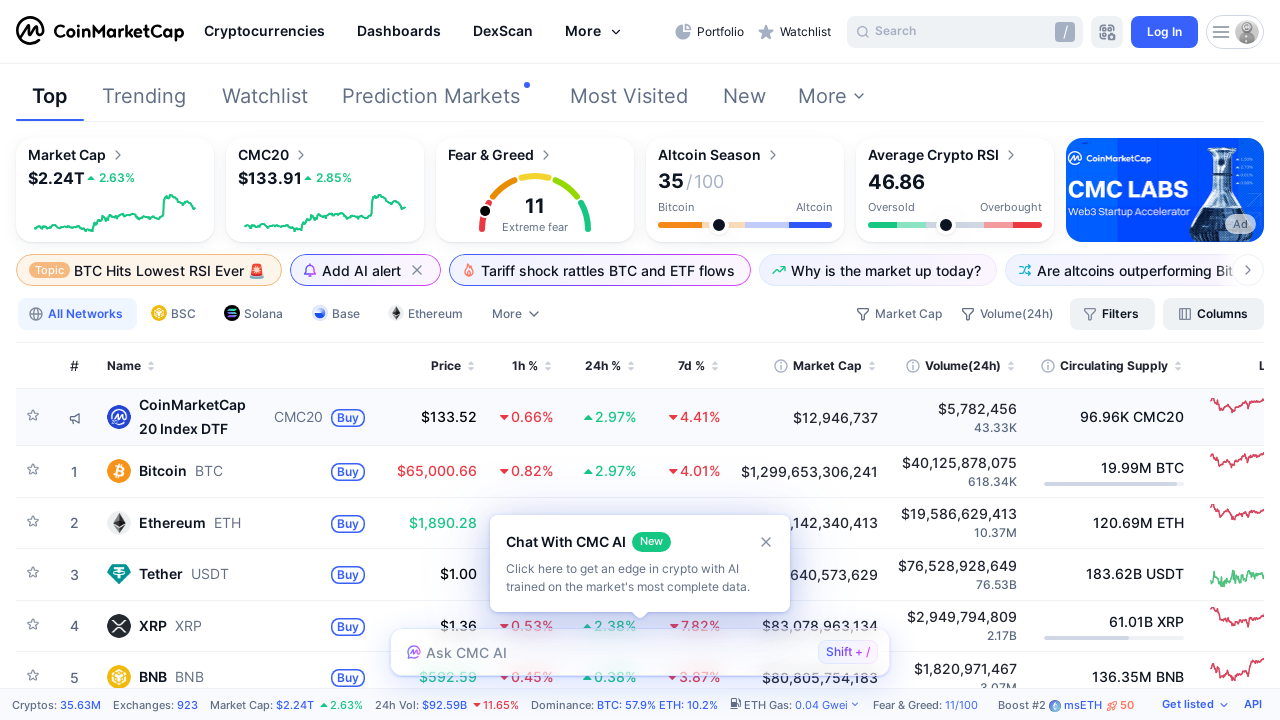

Could not verify elements in row 5, skipping
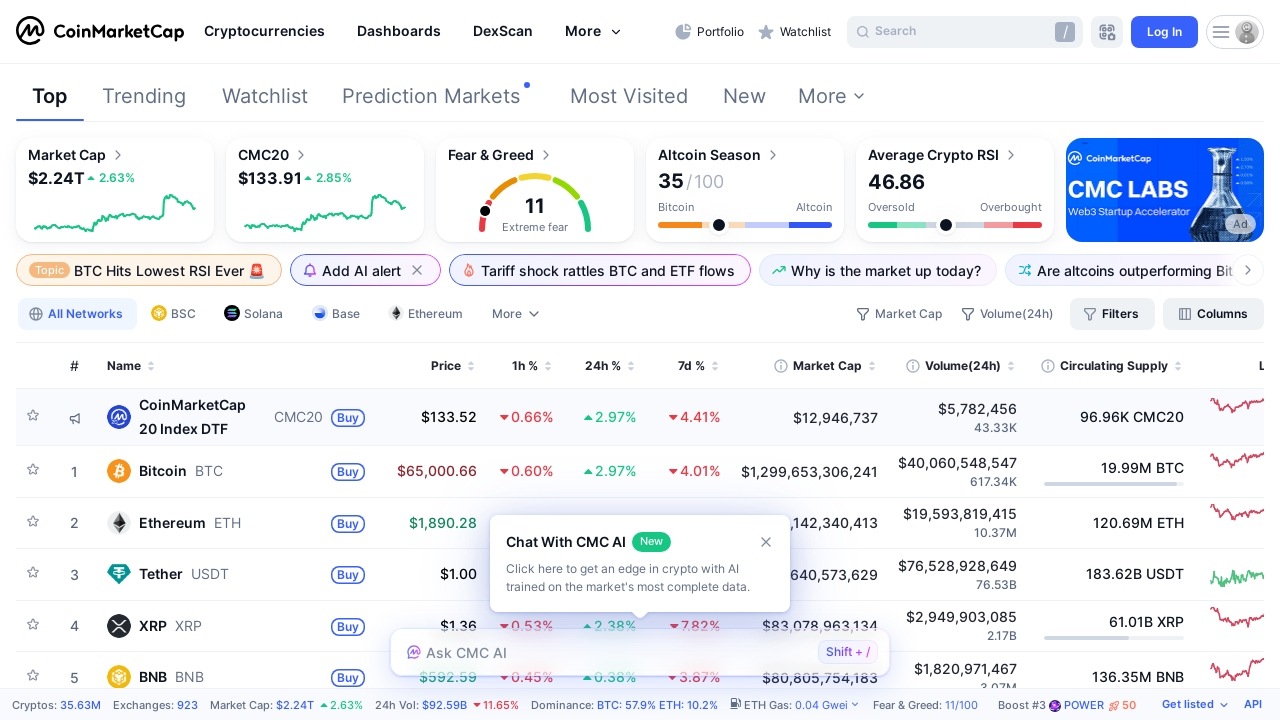

Could not verify elements in row 6, skipping
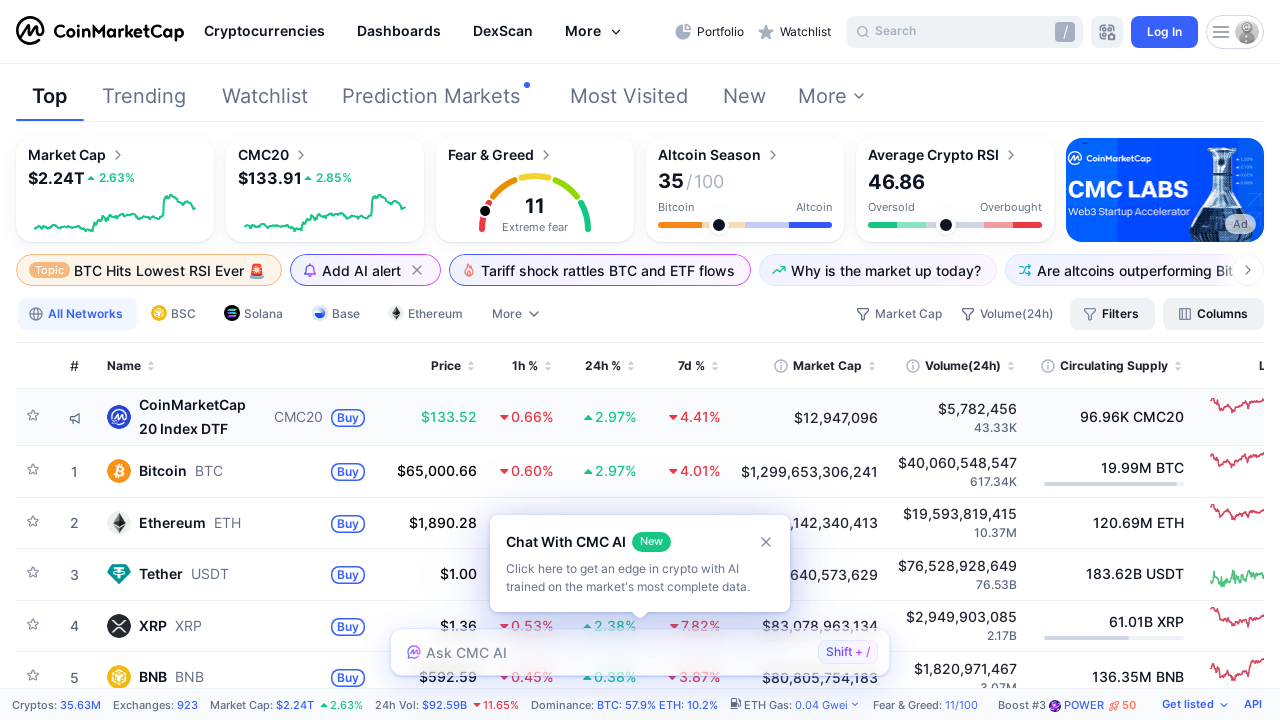

Could not verify elements in row 7, skipping
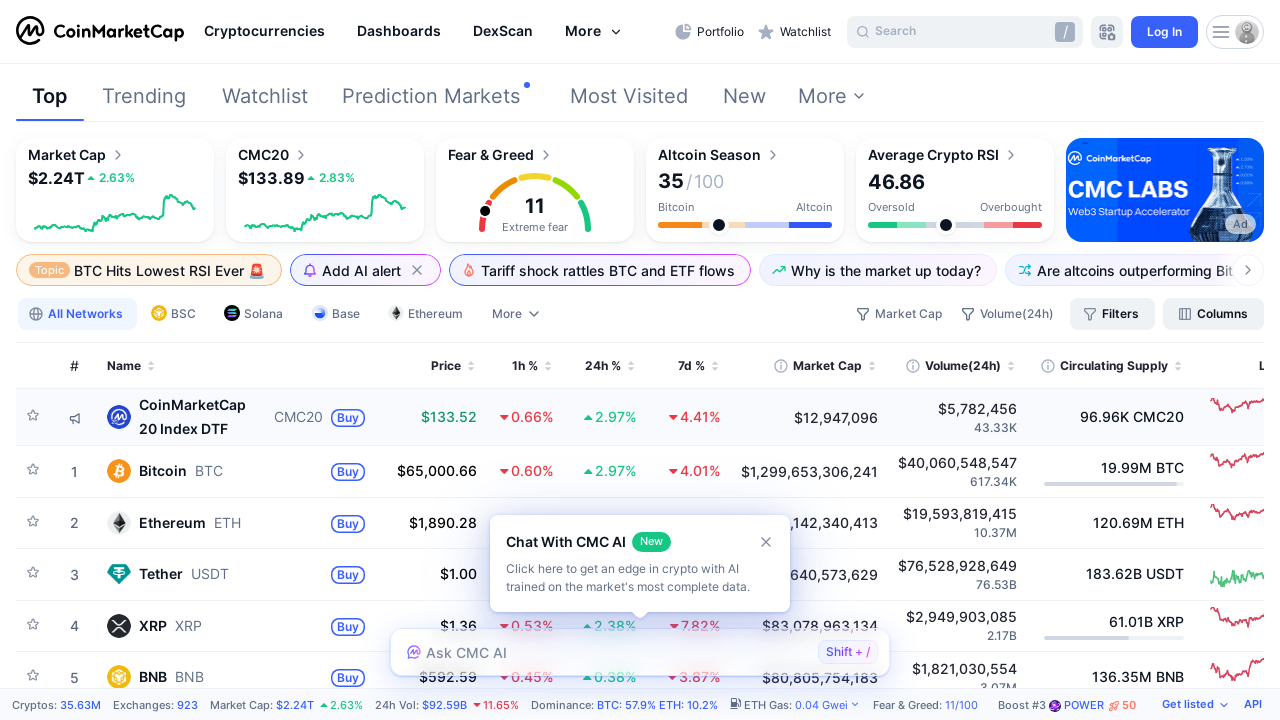

Could not verify elements in row 8, skipping
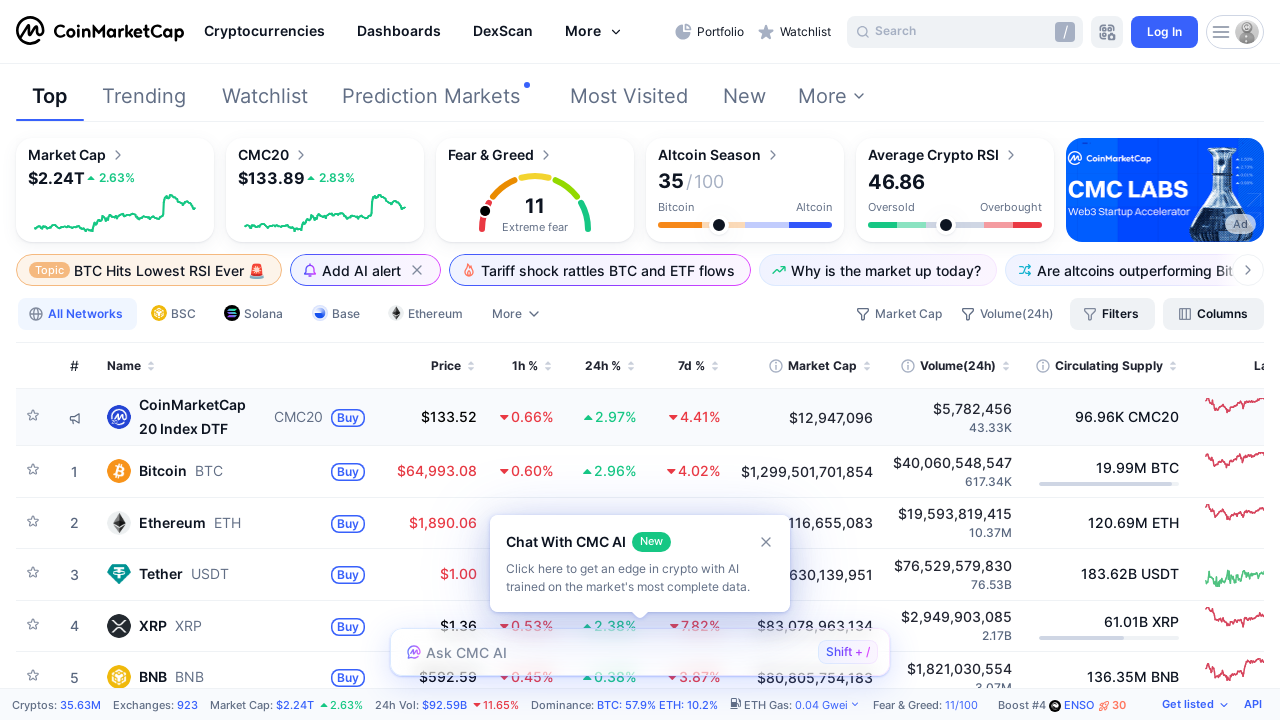

Could not verify elements in row 9, skipping
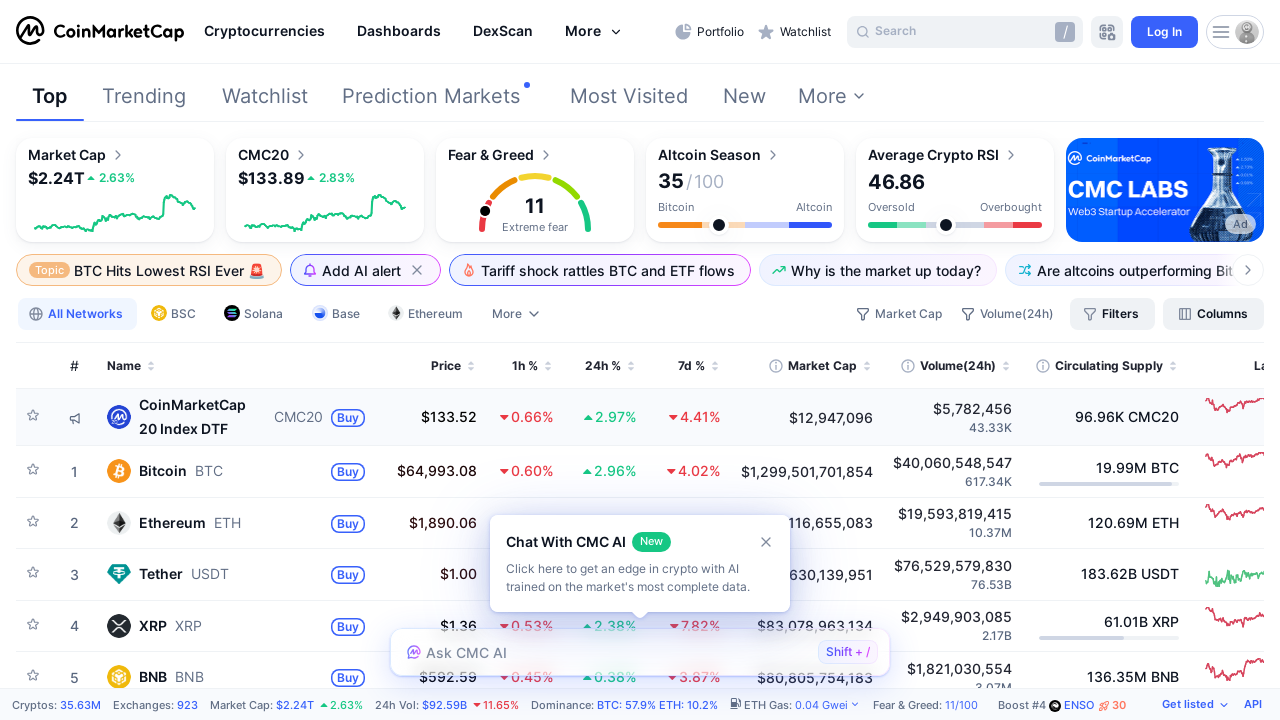

Could not verify elements in row 10, skipping
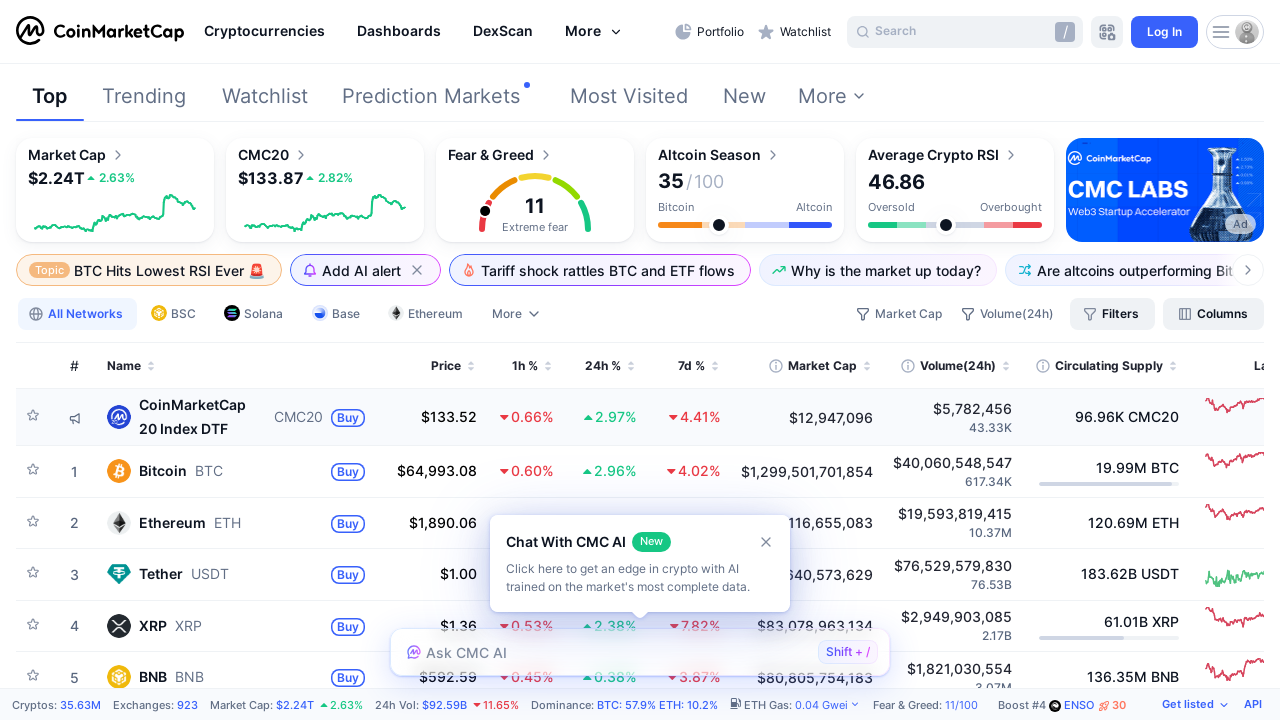

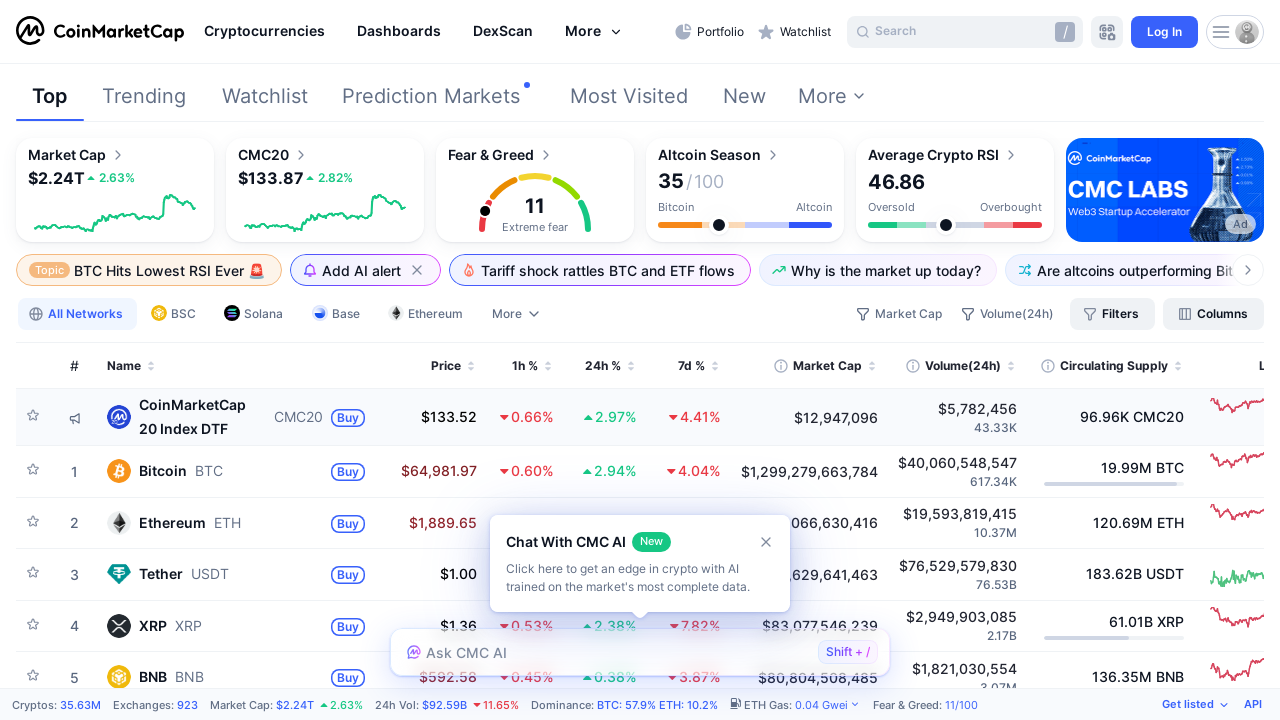